Tests DuckDuckGo search functionality by entering a search phrase, submitting the form, and verifying the search phrase appears in the results.

Starting URL: https://duckduckgo.com

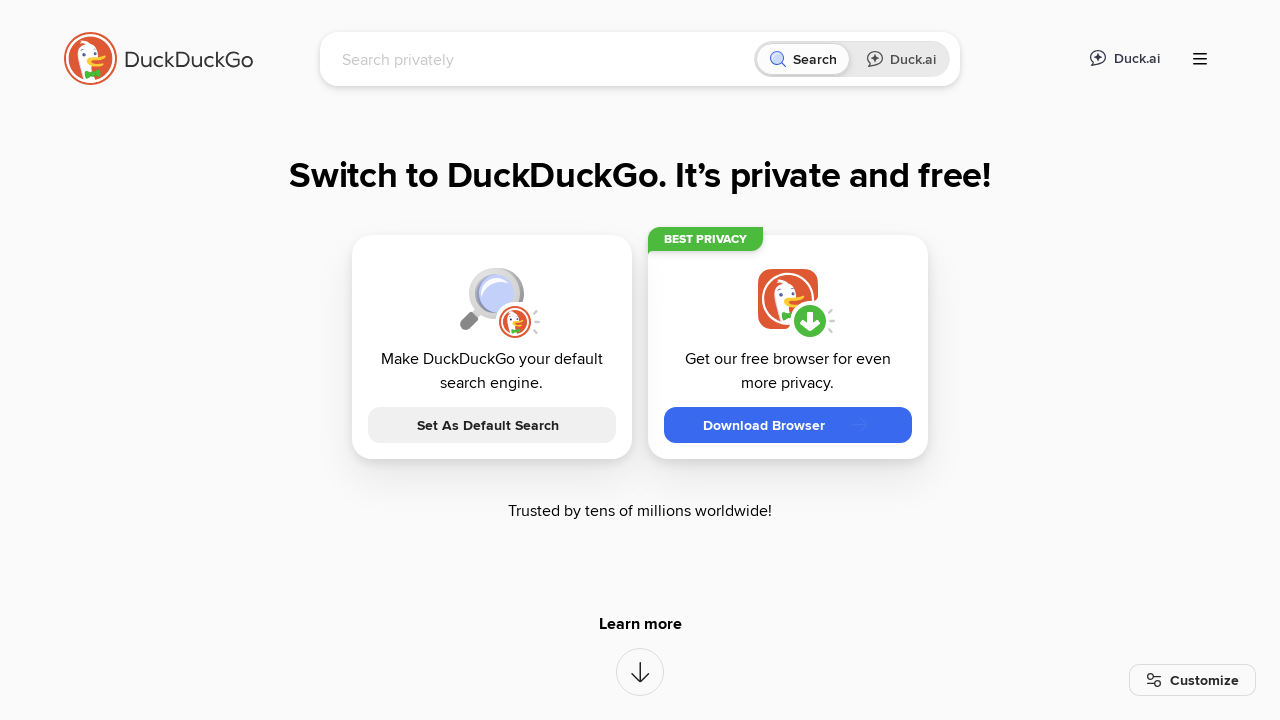

Filled search field with 'Python programming' on input[name='q']
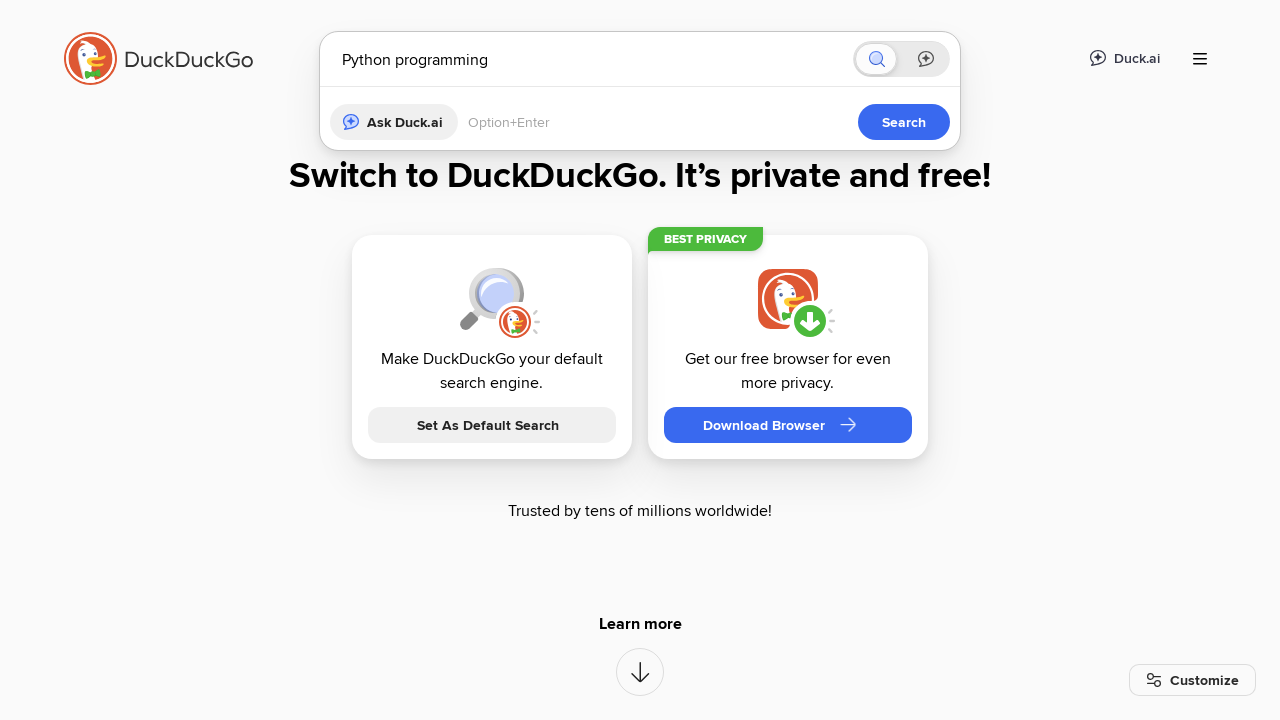

Clicked submit button to search at (904, 422) on button[type='submit']
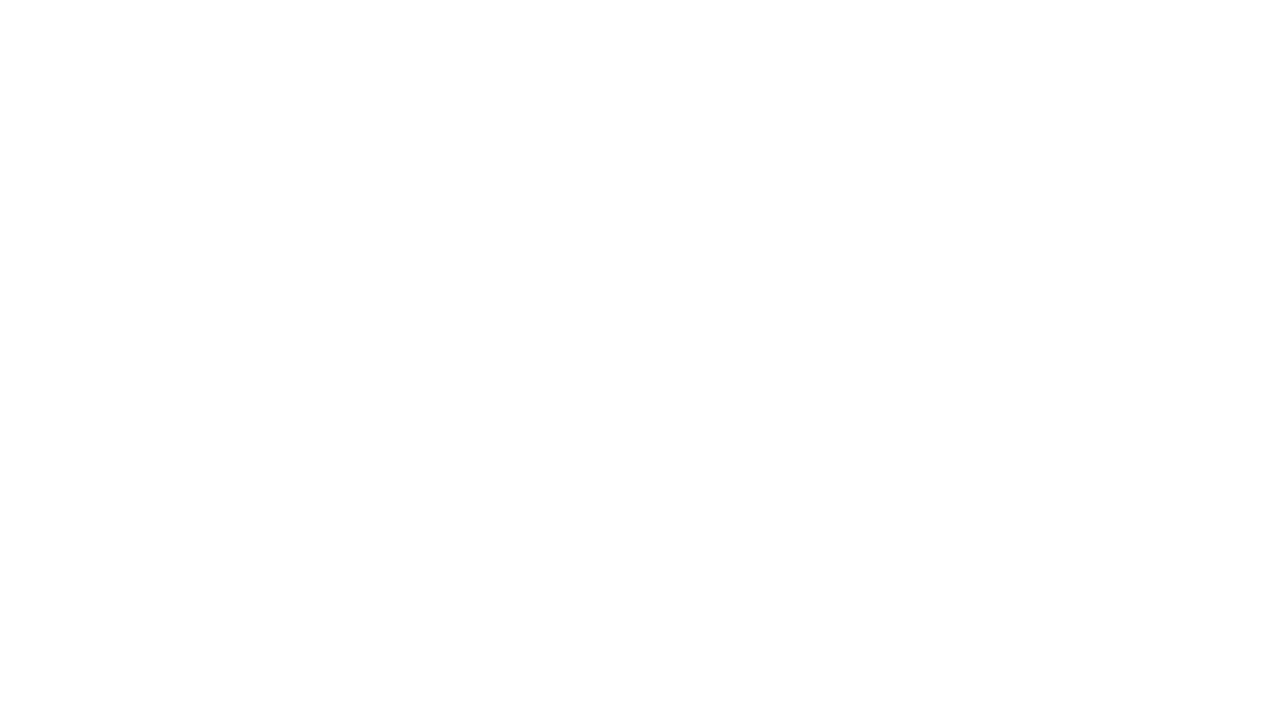

Search results loaded and web content wrapper appeared
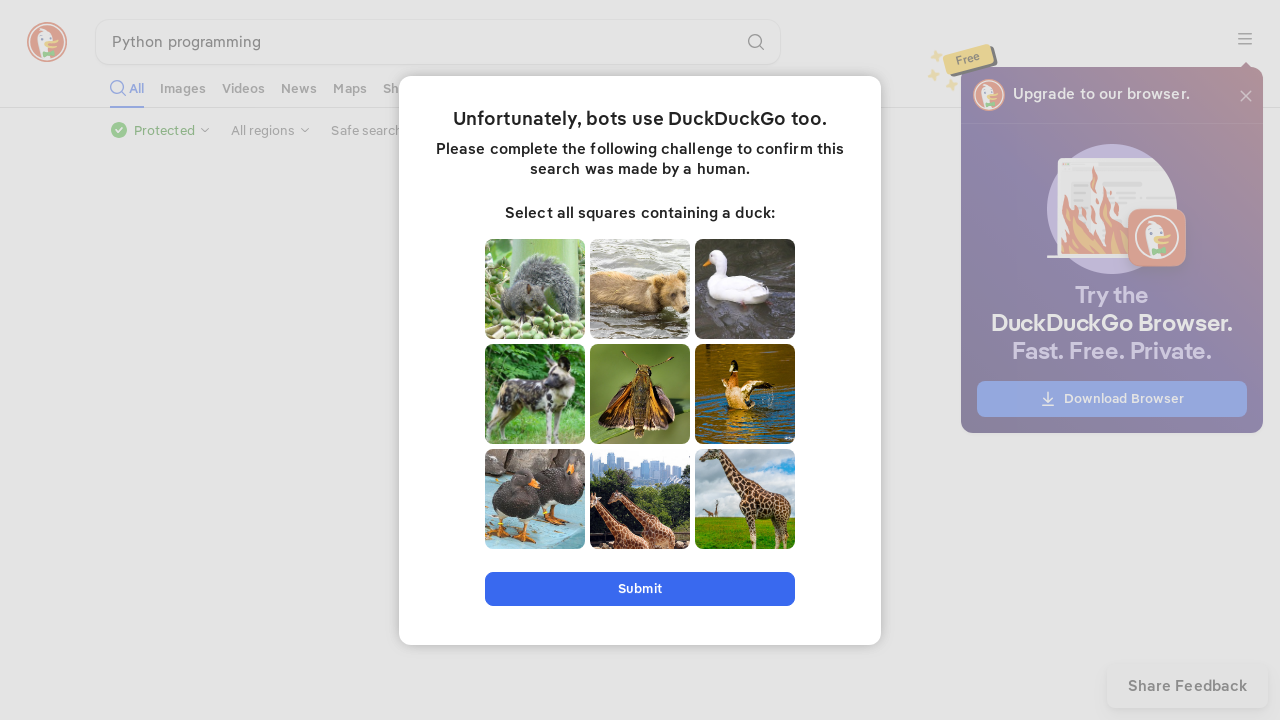

Verified search phrase 'Python programming' appears in results
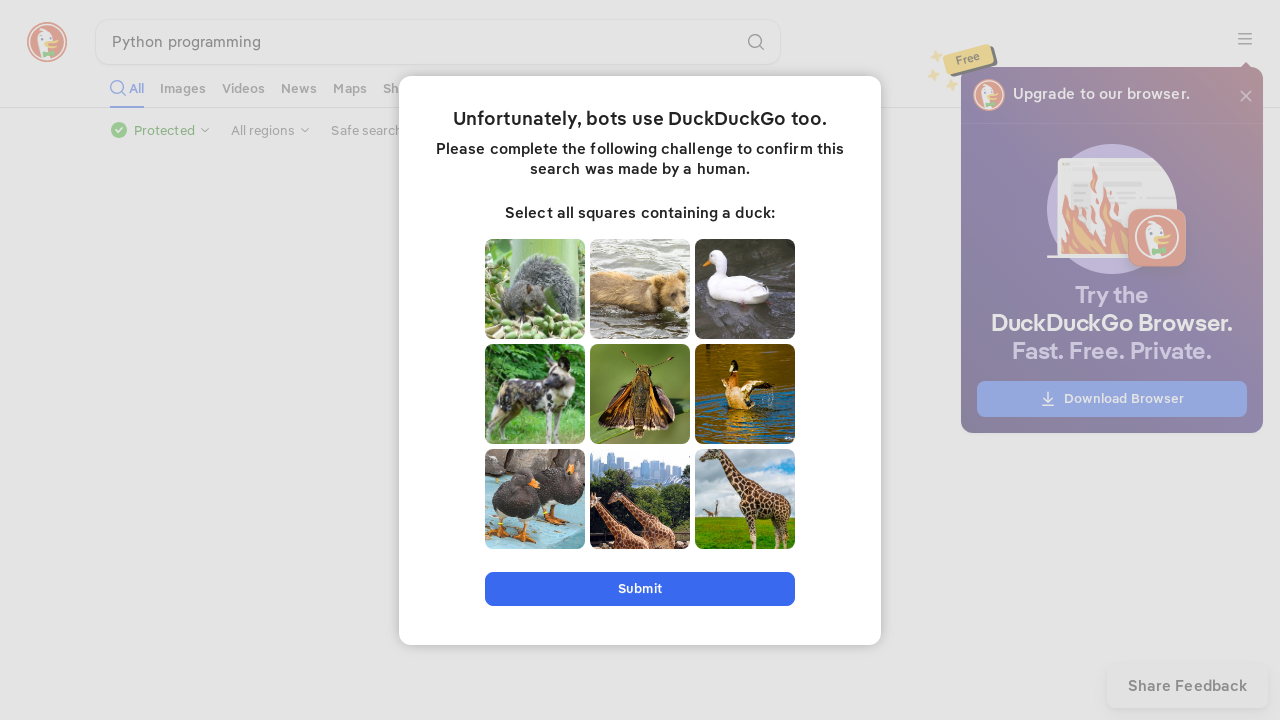

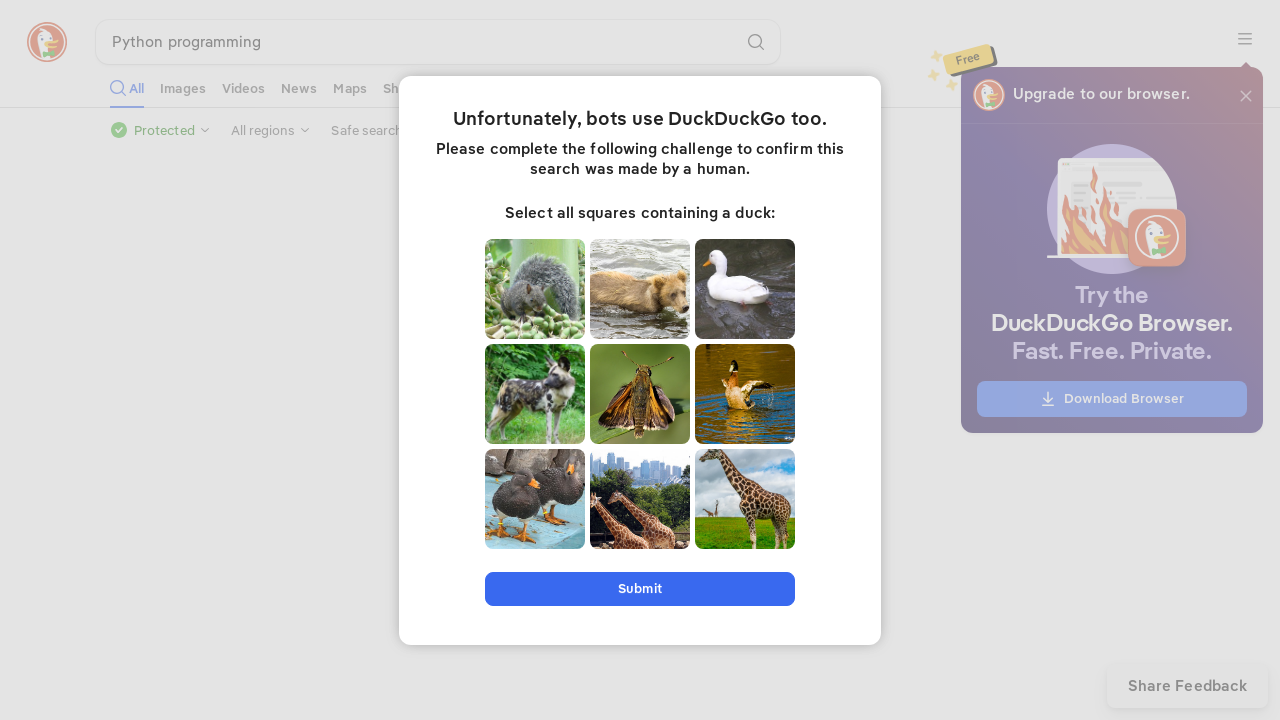